Tests search functionality on speak-ukrainian site with explicit waits

Starting URL: http://speak-ukrainian.eastus2.cloudapp.azure.com/dev/

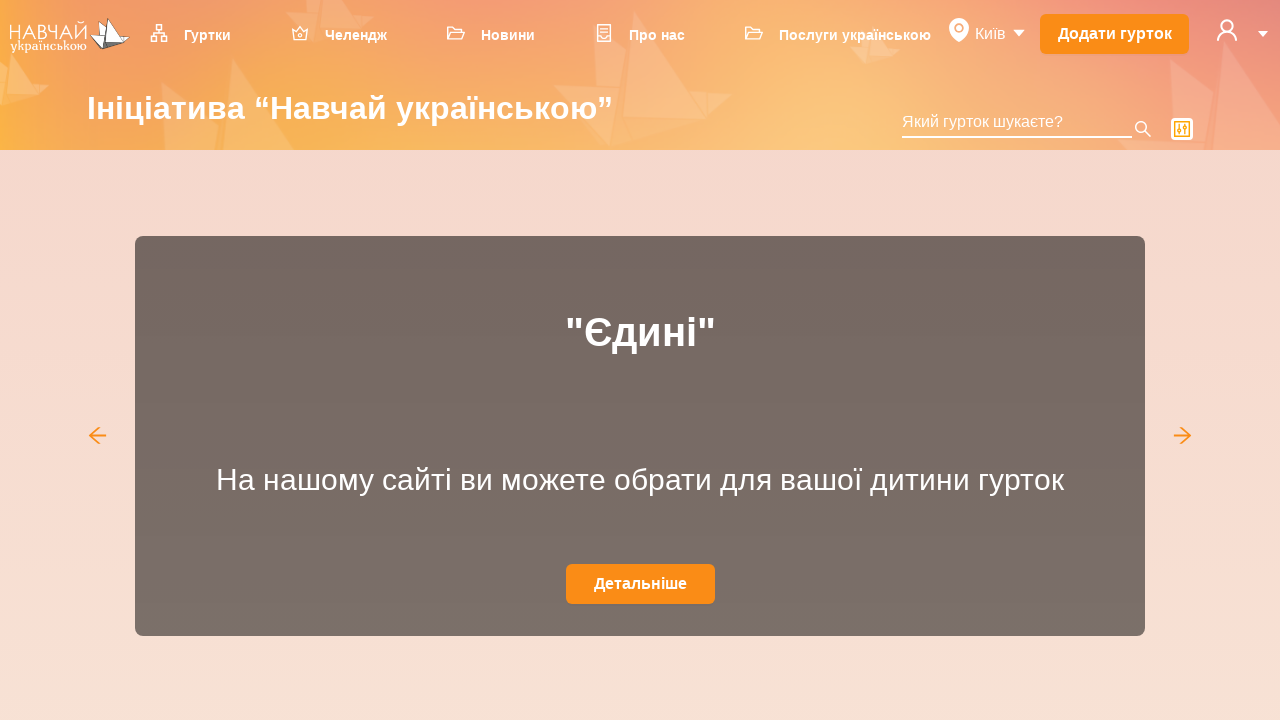

Search input field loaded
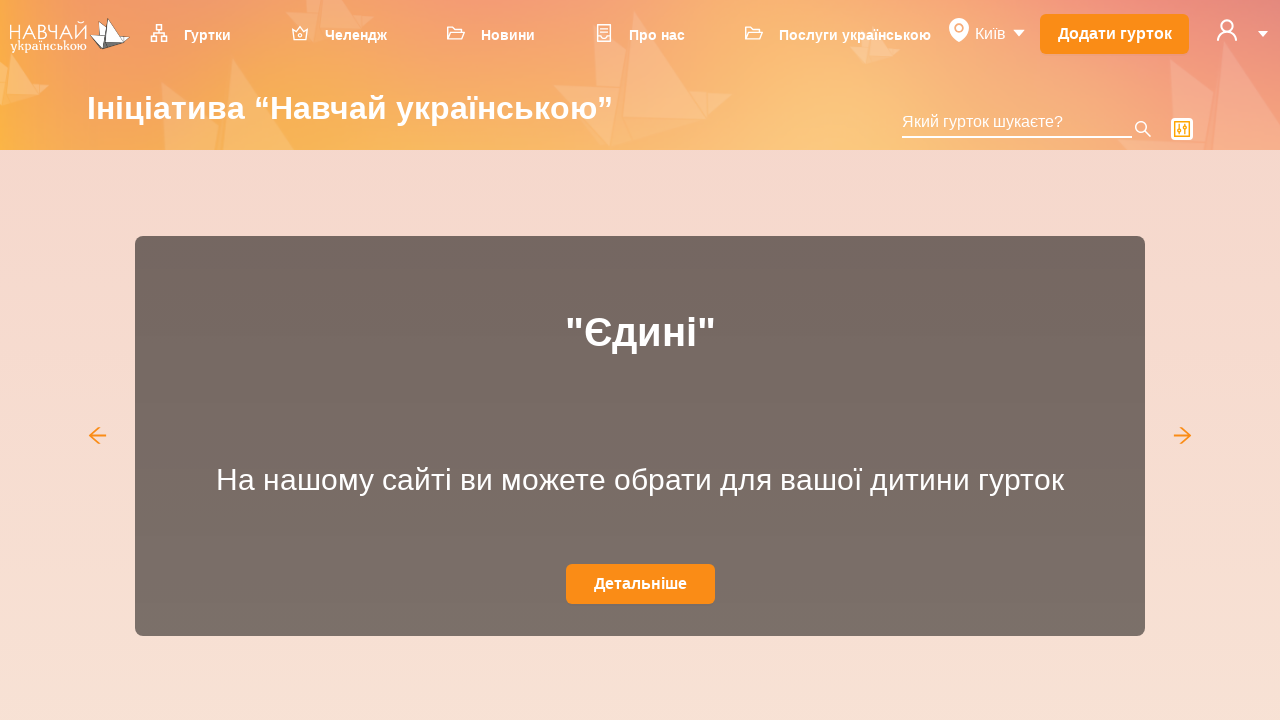

Filled search input with 'Школа' on input.ant-select-selection-search-input
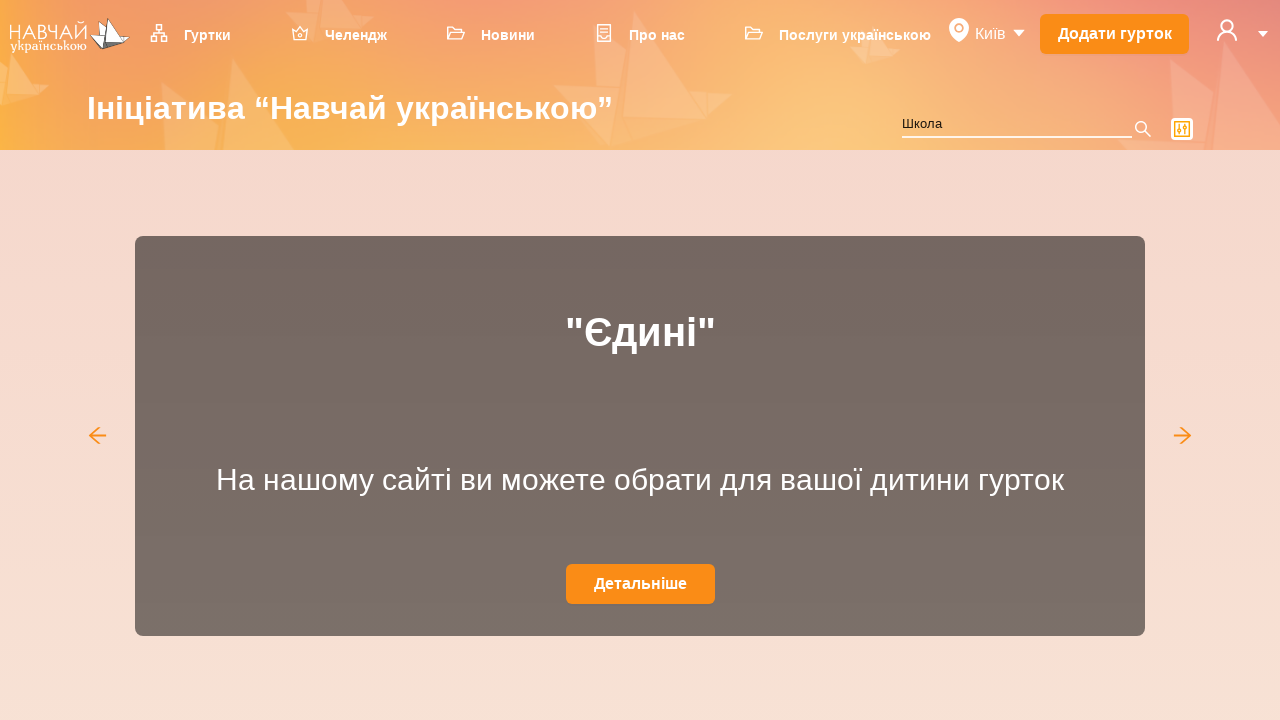

Dream Team card became visible
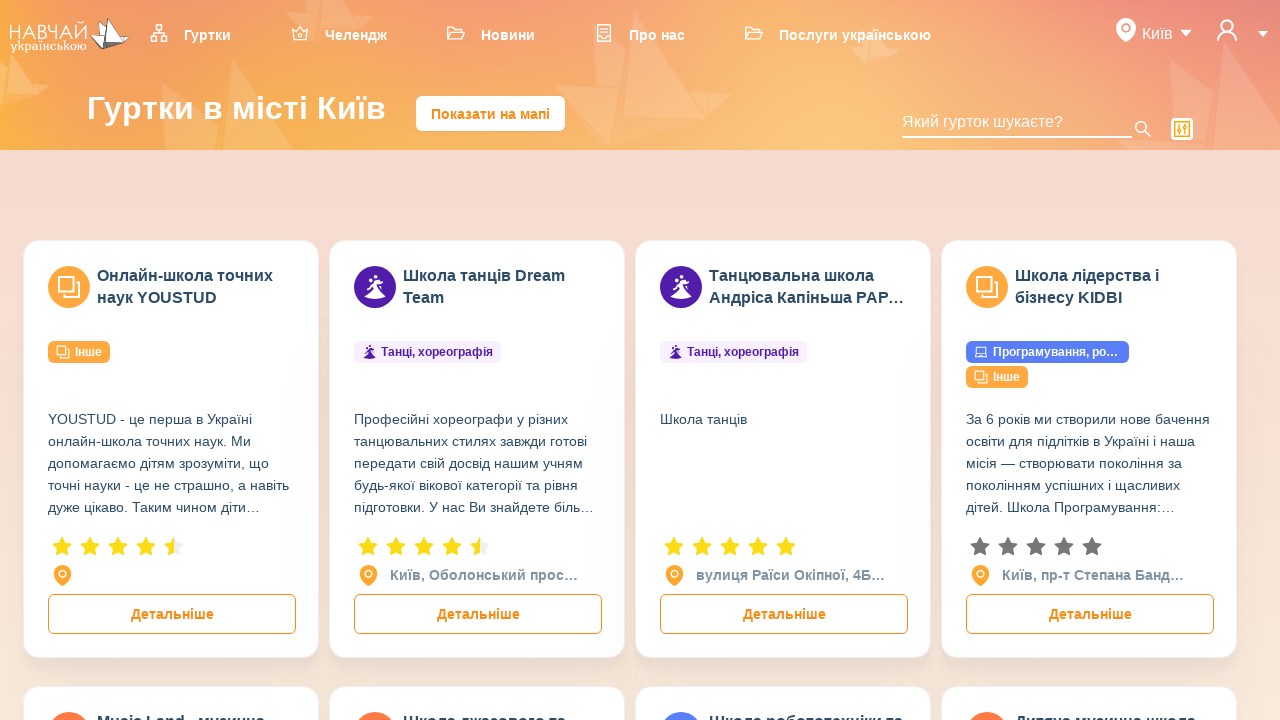

Clicked on Dream Team card at (478, 450) on div.ant-card div:has-text('Dream Team')
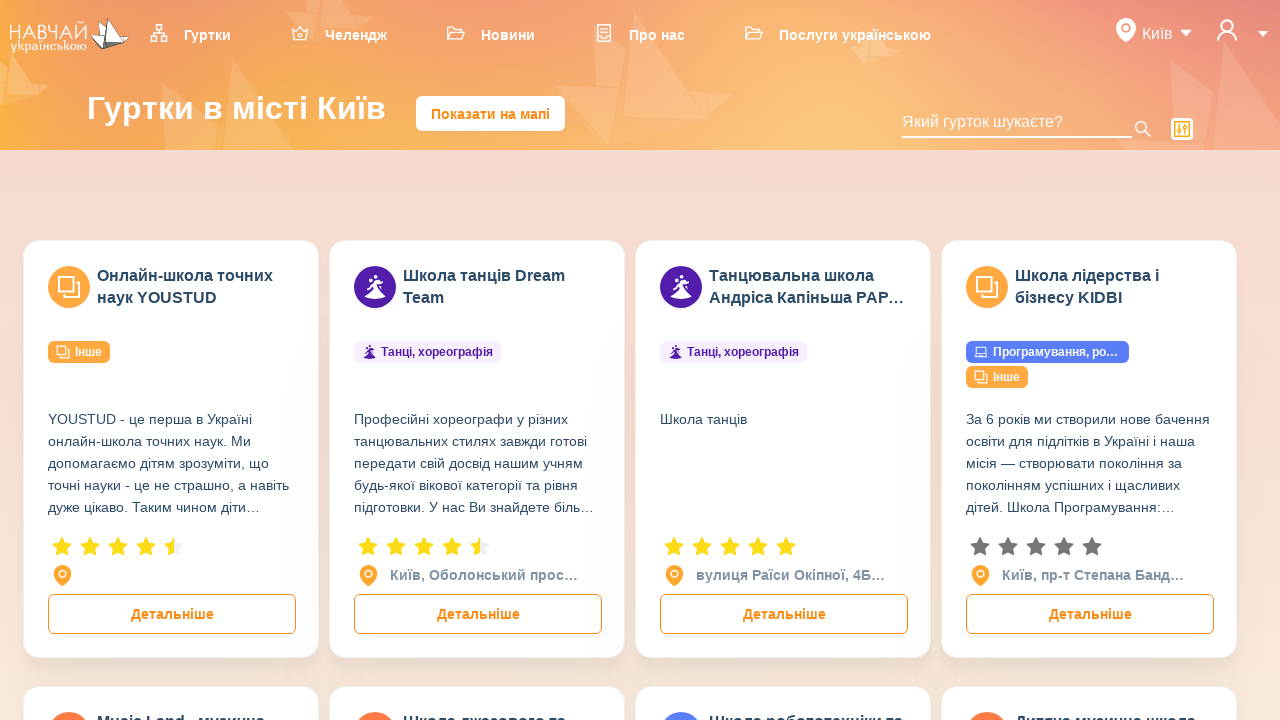

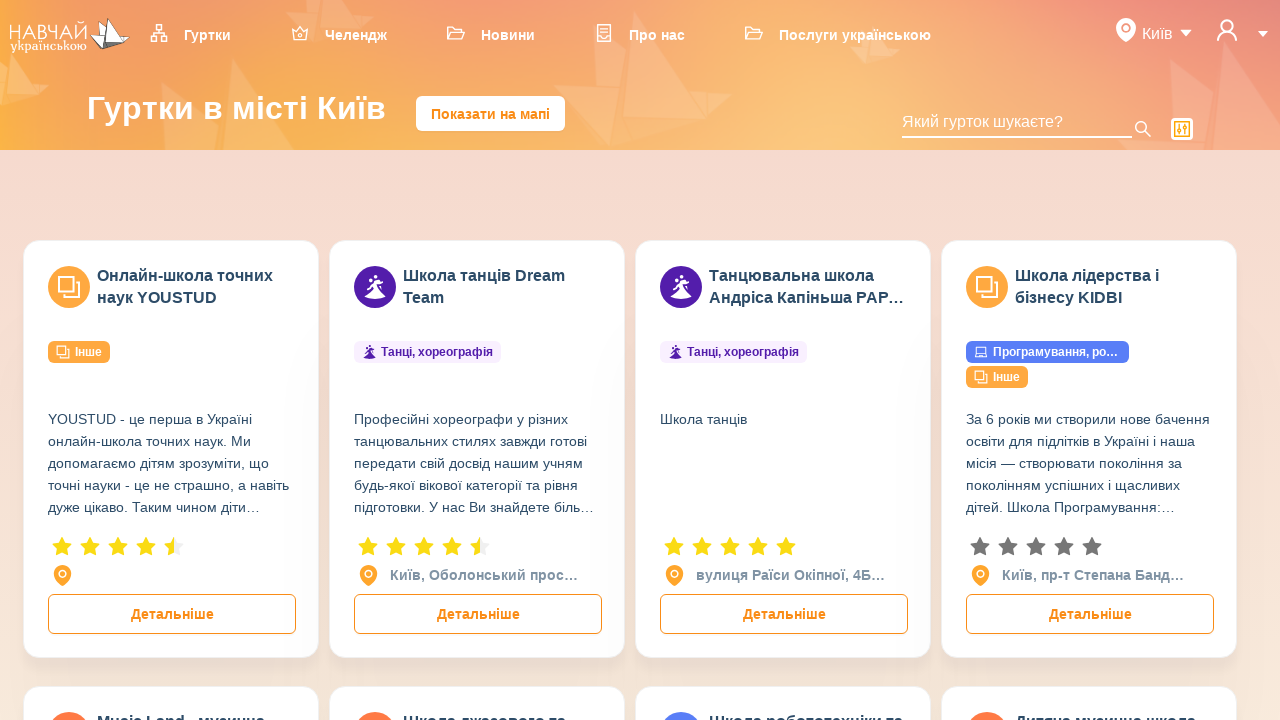